Tests various XPath axes selectors (self, ancestor, child, descendant, following, preceding, parent, sibling) on a sample contact form by clicking checkboxes and filling form fields

Starting URL: https://www.mycontactform.com/

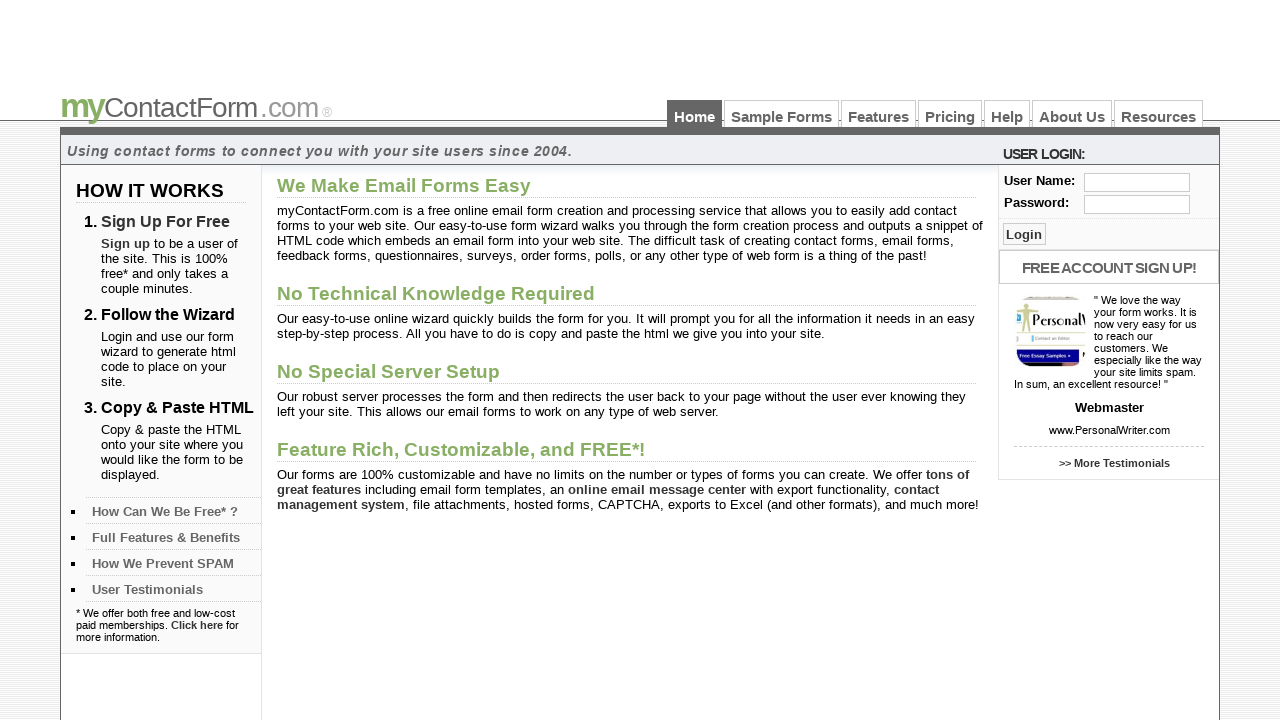

Clicked on 'Sample' link using self axis equivalent at (782, 114) on a:has-text('Sample')
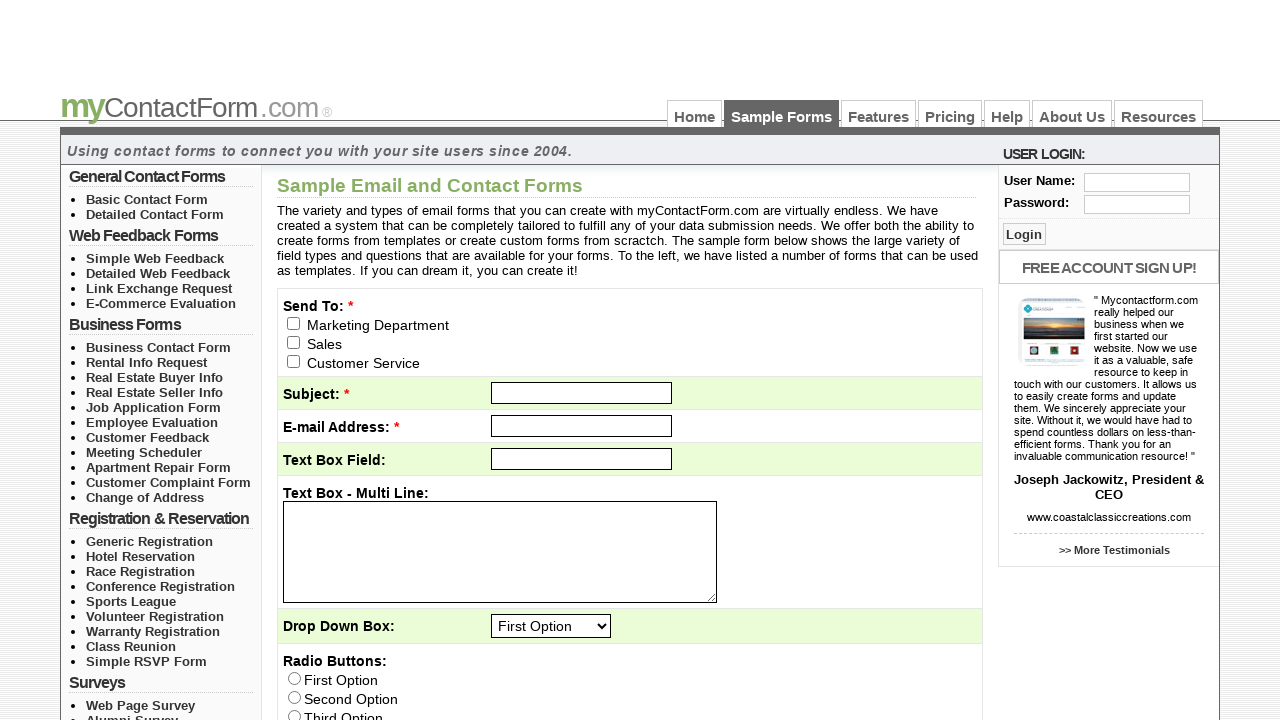

Clicked first checkbox using ancestor-based navigation at (294, 323) on xpath=//input[@type='checkbox']/ancestor::td/div/input[1]
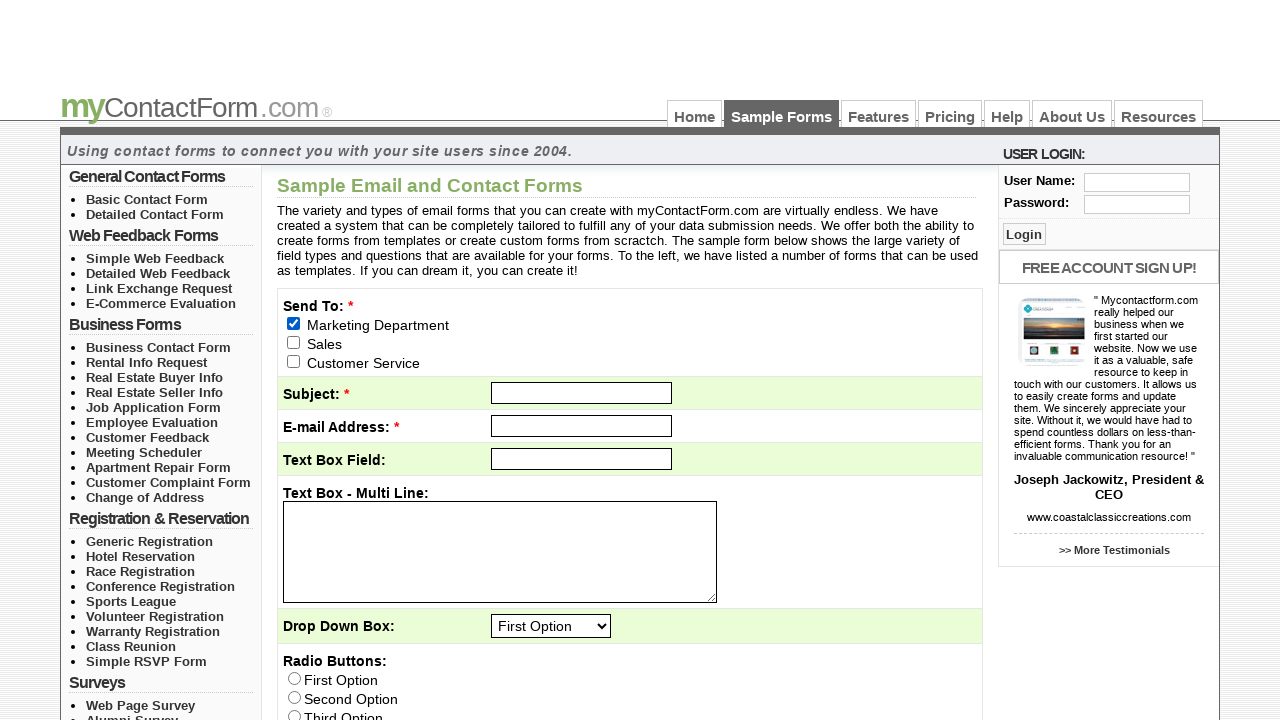

Clicked second checkbox using ancestor-or-self axis at (294, 342) on xpath=(//input[@type='checkbox']/ancestor-or-self::input)[2]
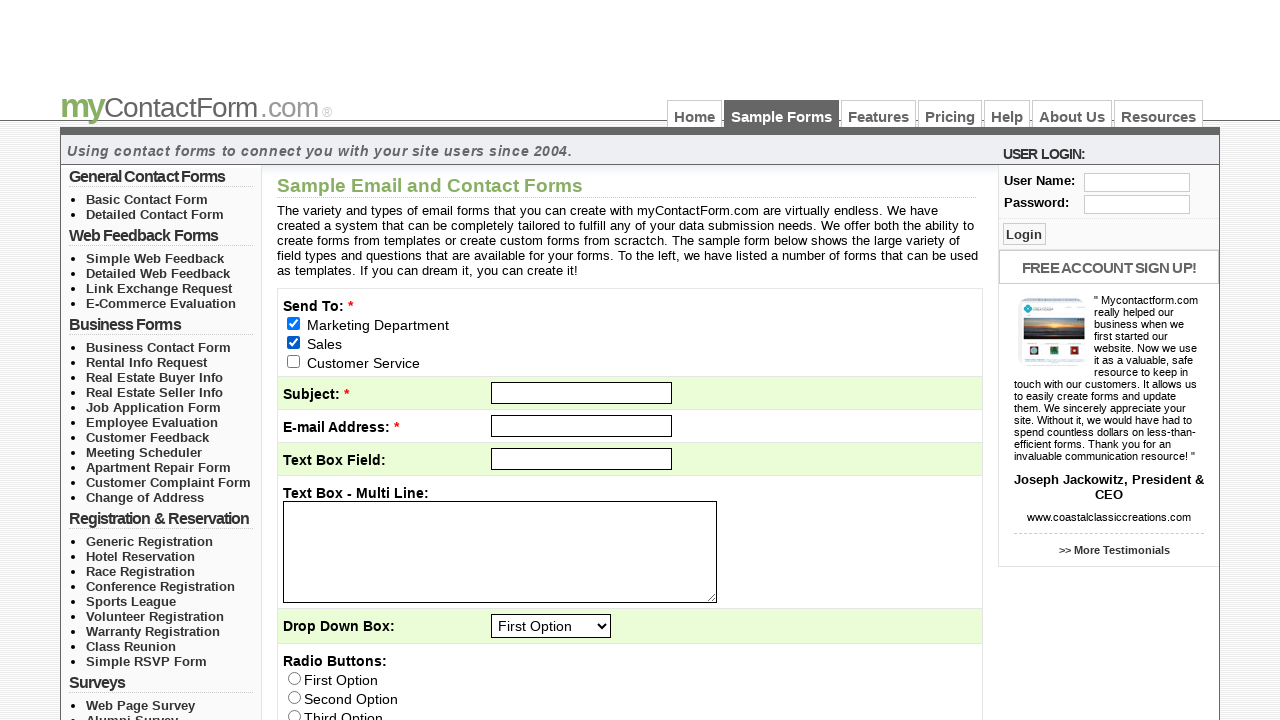

Clicked third checkbox using child axis at (294, 361) on xpath=(//td/div/child::input[@type='checkbox'][3])[1]
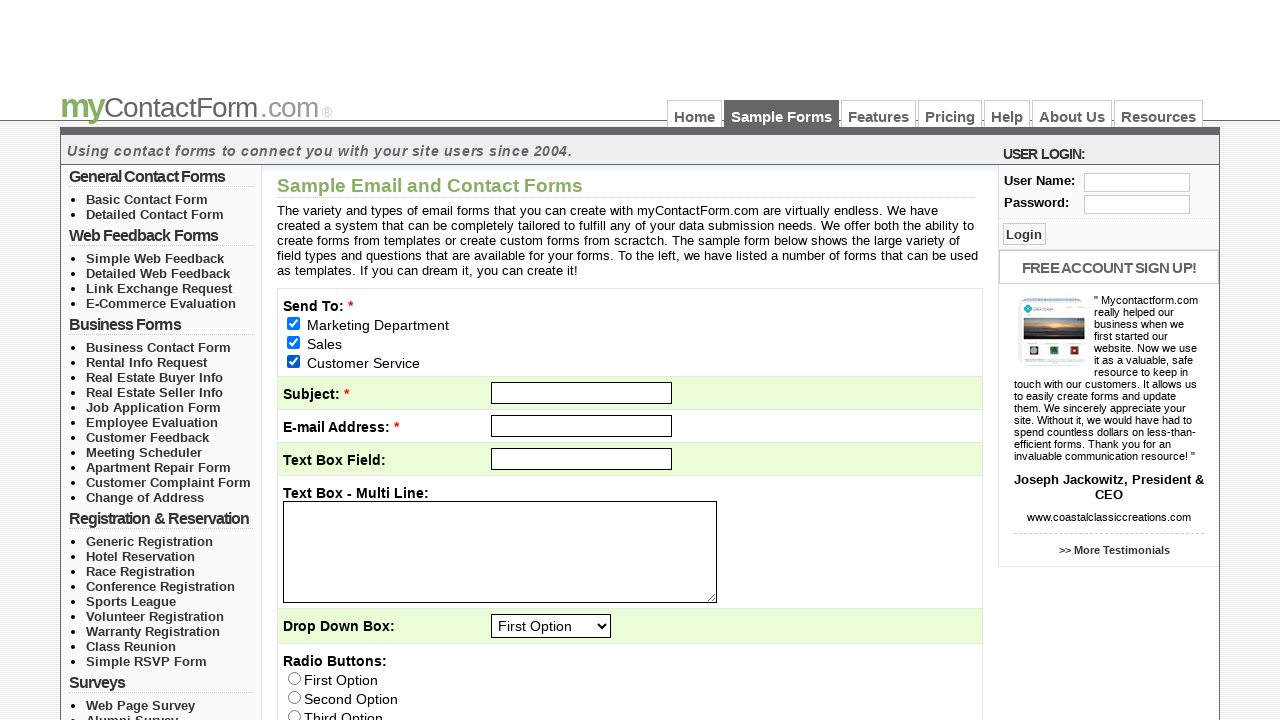

Filled subject field with 'Xpath Practice' using descendant axis on xpath=//td/descendant::input[@id='subject']
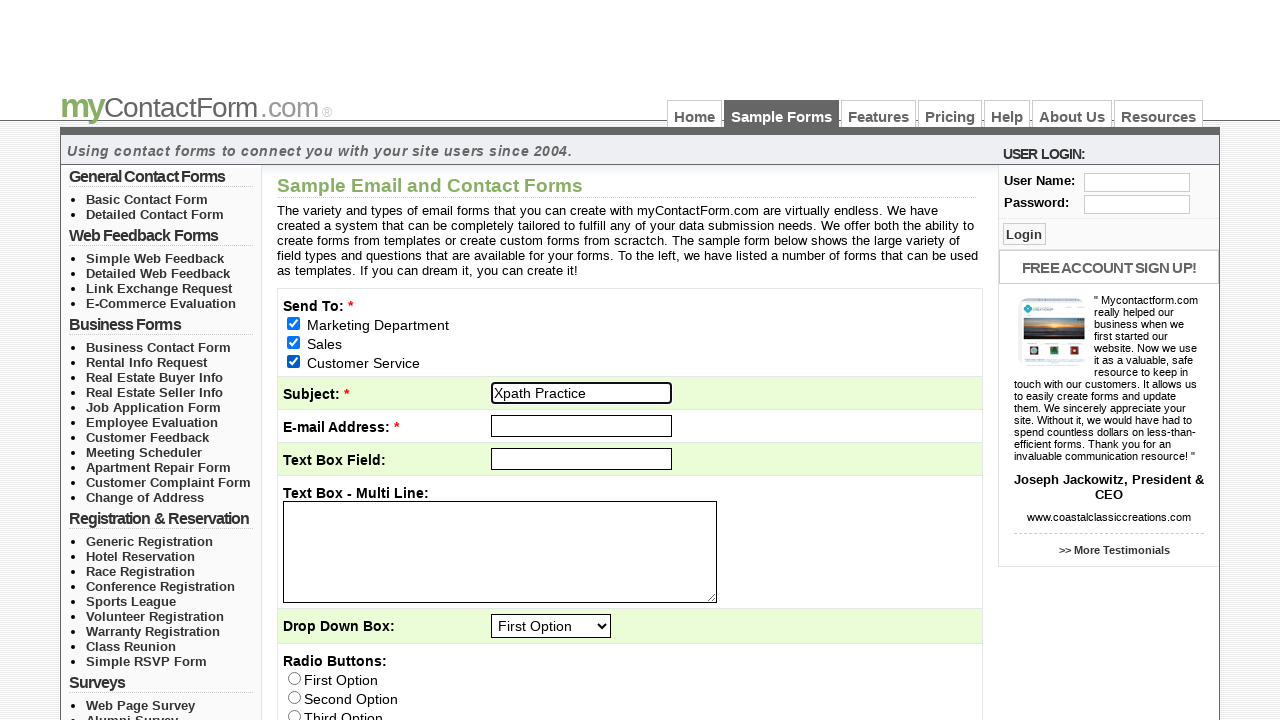

Filled email field with 'seleniumtest847@gmail.com' on xpath=//input[@name='email']
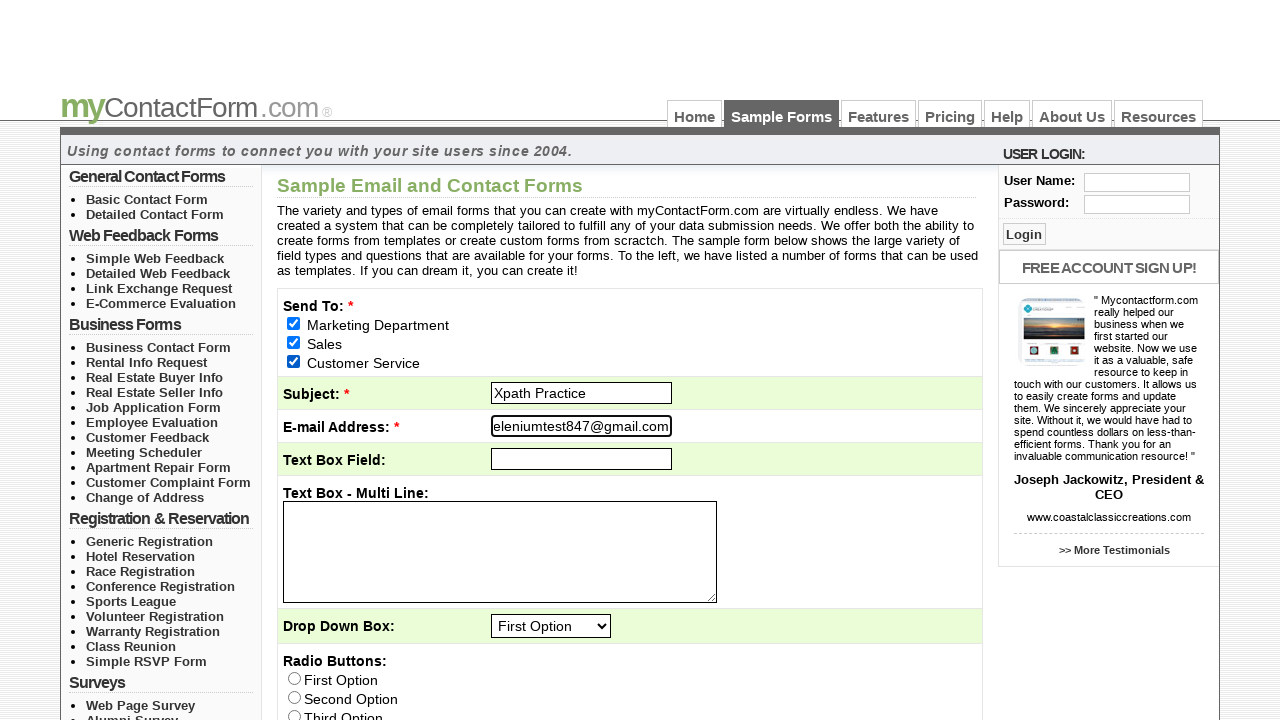

Clicked checkbox using following axis at (294, 678) on xpath=//tbody/tr/following::td/div/input[@id='q4']
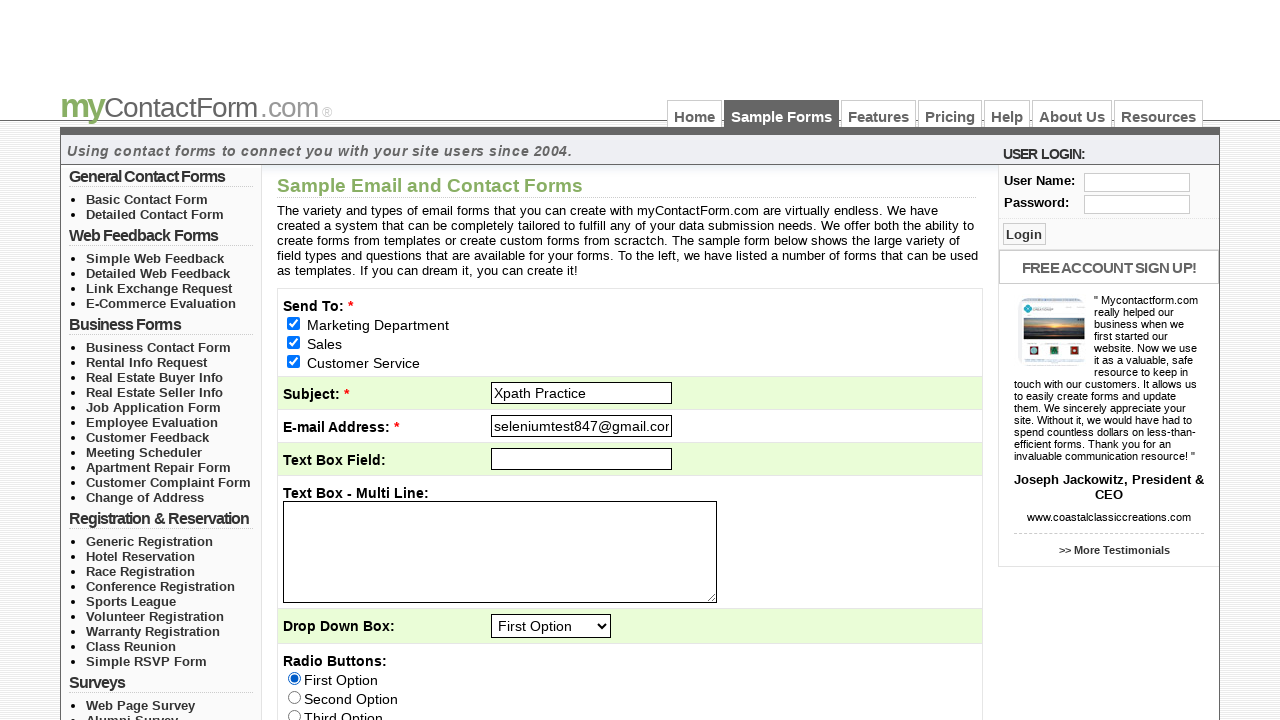

Clicked checkbox using following-sibling axis at (294, 697) on xpath=//tbody/tr/following::td/div/input[@id='q4']/following-sibling::input
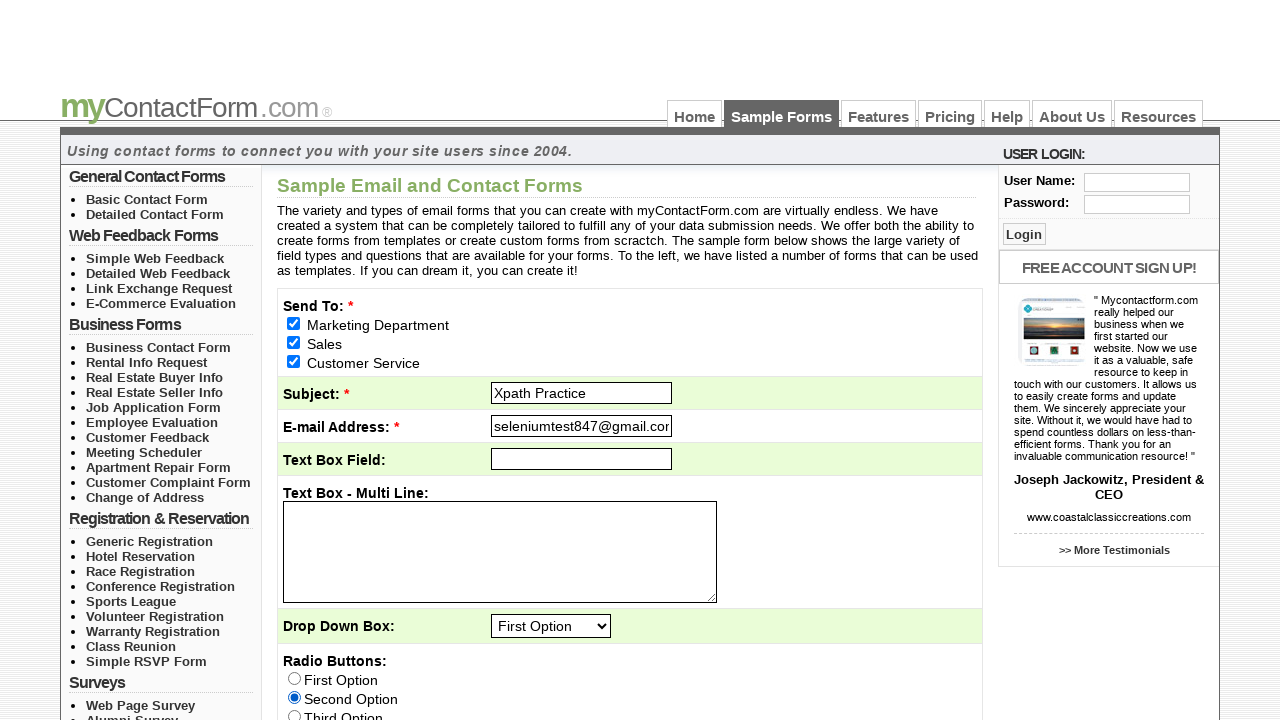

Clicked checkbox using parent axis at (294, 714) on xpath=//input[@id='q4']/parent::div/input[3]
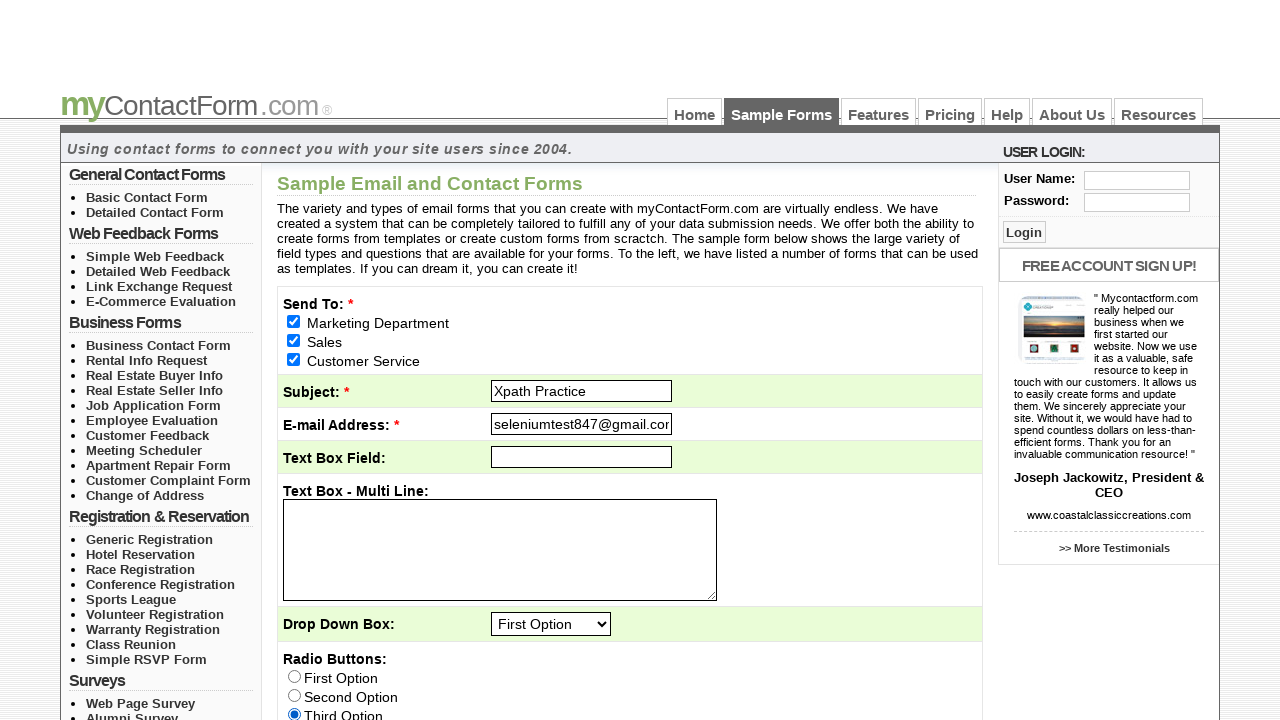

Clicked checkbox using preceding axis at (502, 360) on xpath=//tr[9]/preceding::td[1]/input[@id='q5']
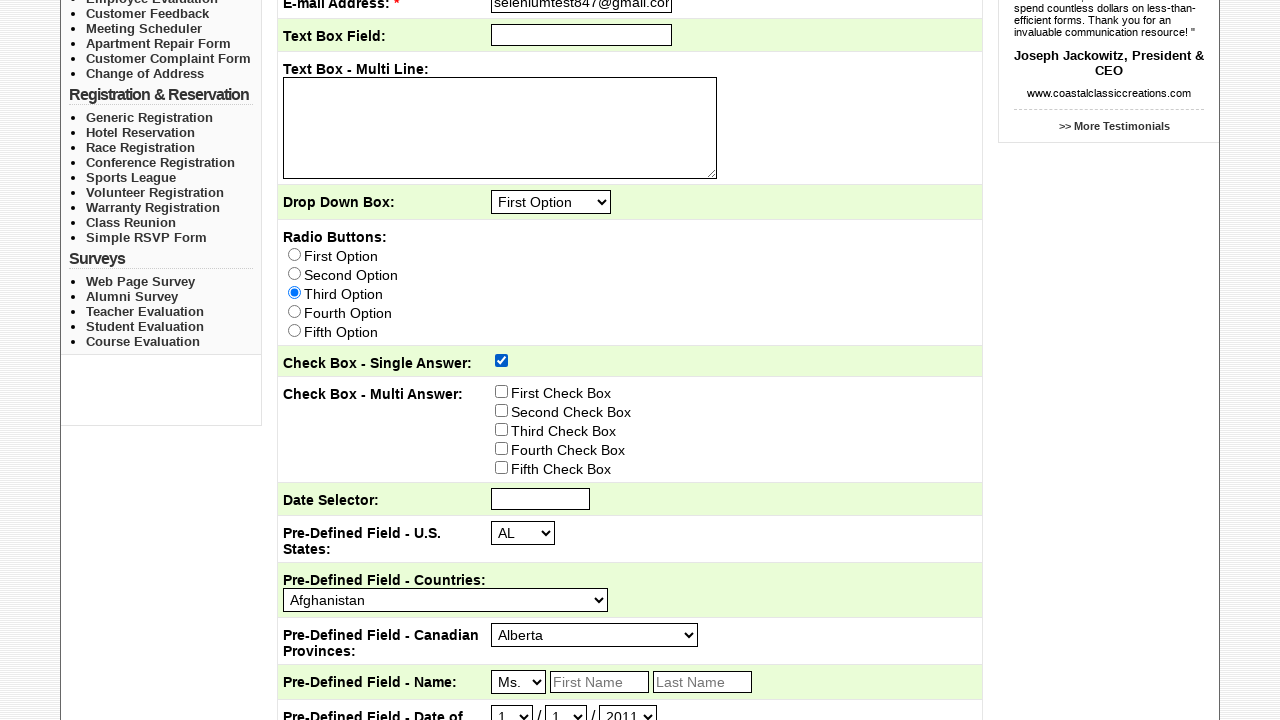

Clicked checkbox using preceding-sibling axis at (502, 391) on xpath=//input[@name='checkbox6[]'][2]/preceding-sibling::input[@type='checkbox']
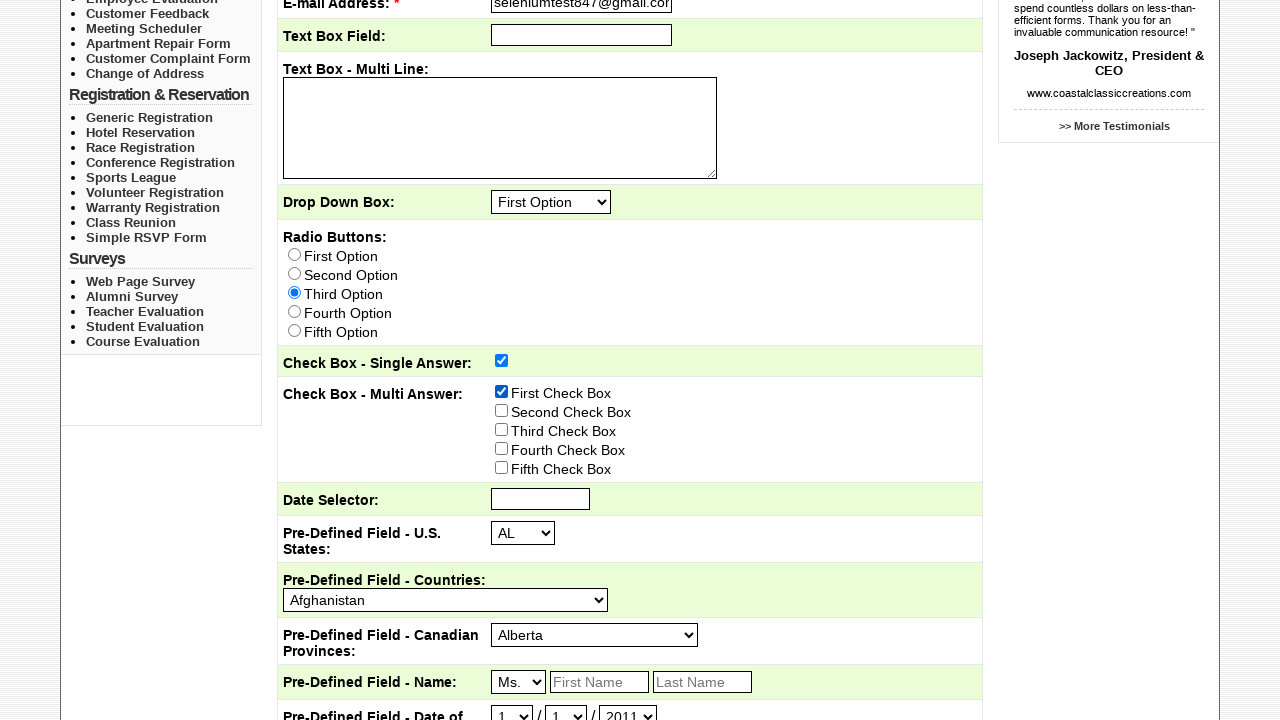

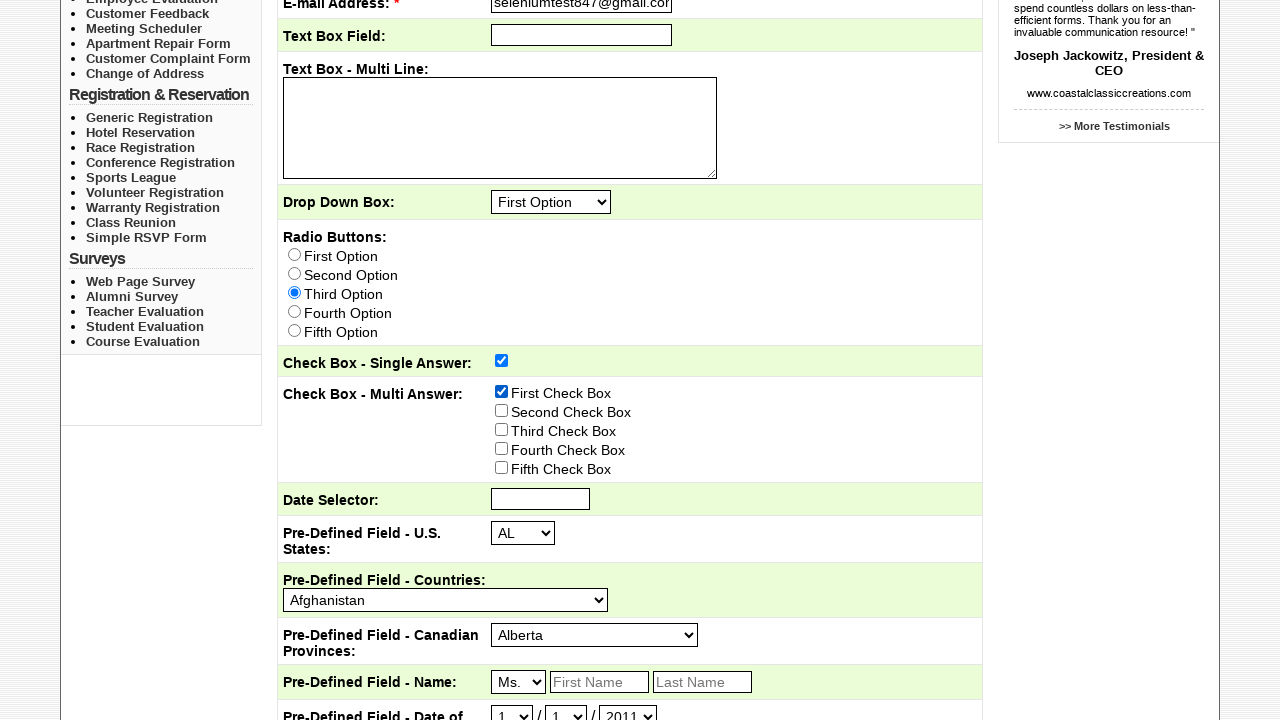